Tests navigation between windows and hover interactions by clicking a link to open a new window, hovering over a menu item, and clicking a dropdown option

Starting URL: https://skpatro.github.io/demo/iframes/

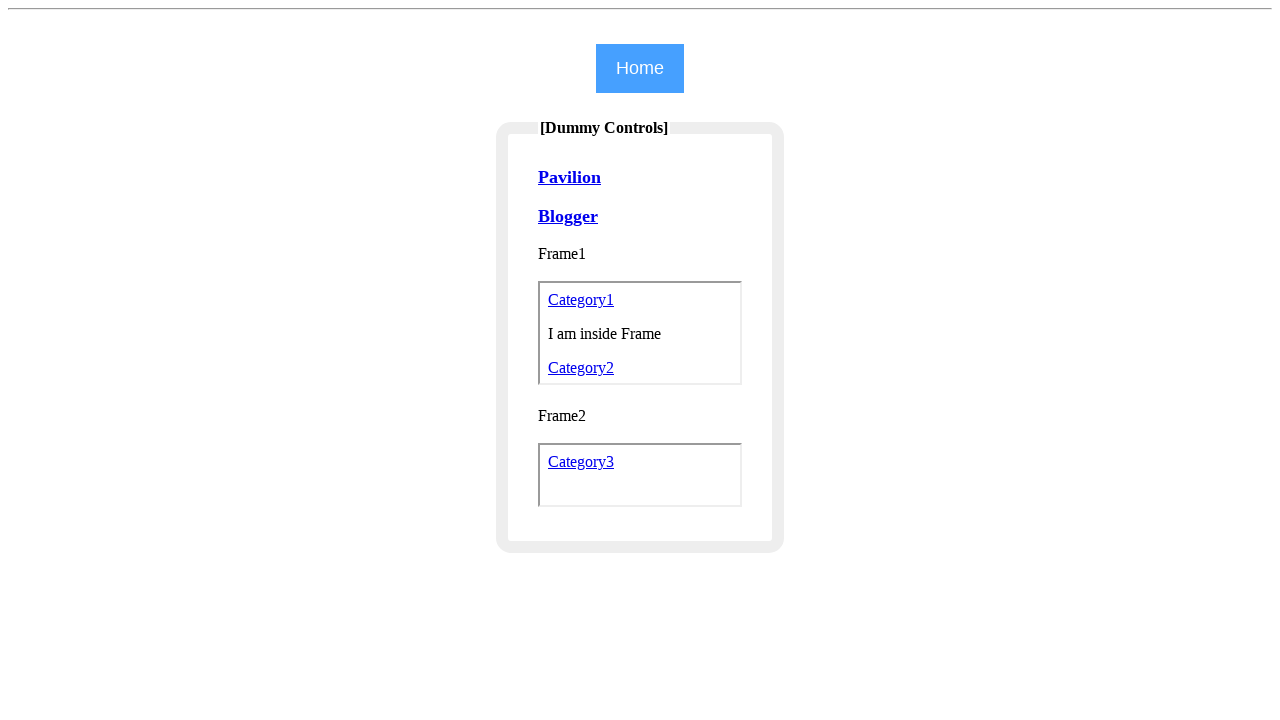

Clicked Pavilion link to open new window at (570, 177) on a:text('Pavilion')
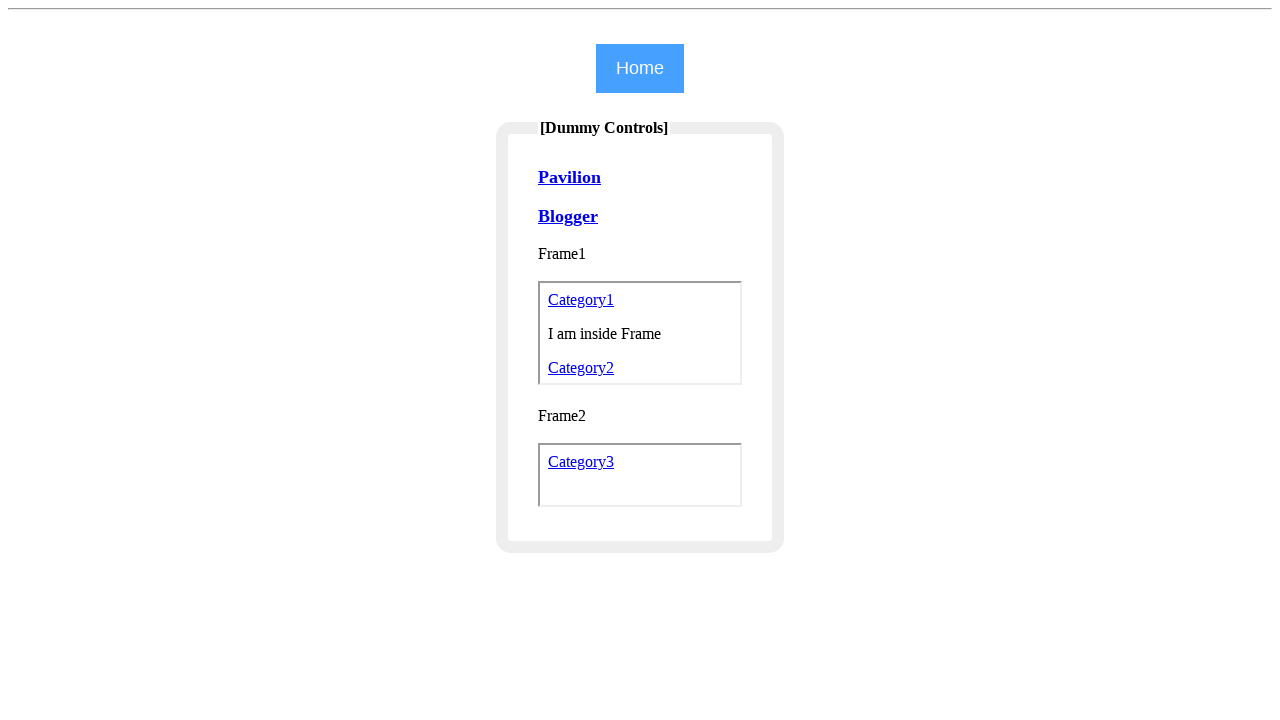

New window captured
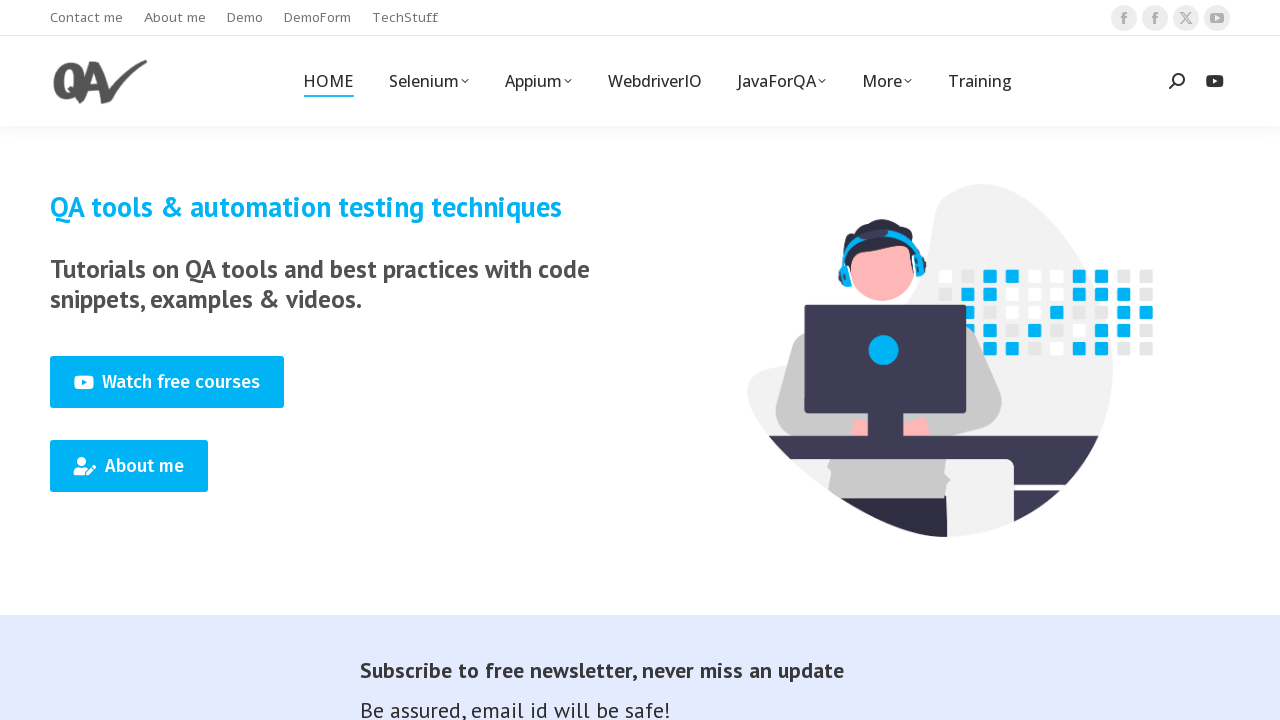

New page finished loading
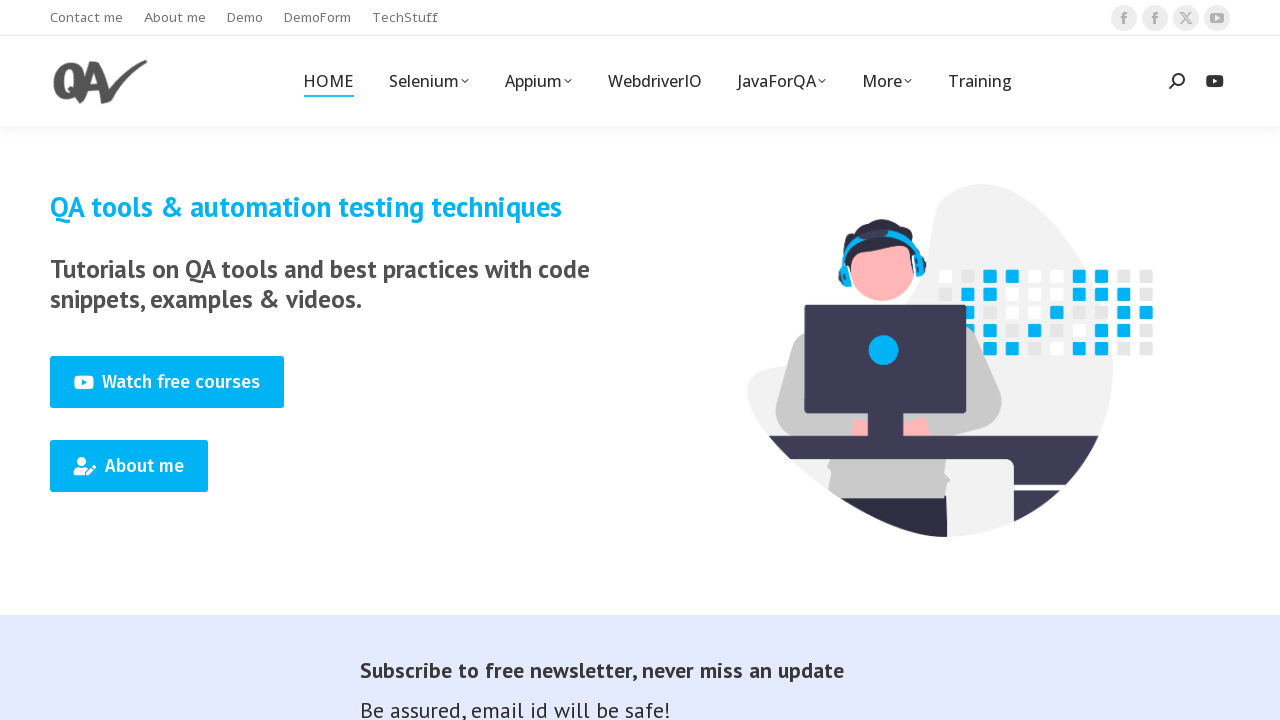

Hovered over Selenium menu item at (428, 81) on xpath=//span[@class='menu-item-text']//span[.='Selenium']
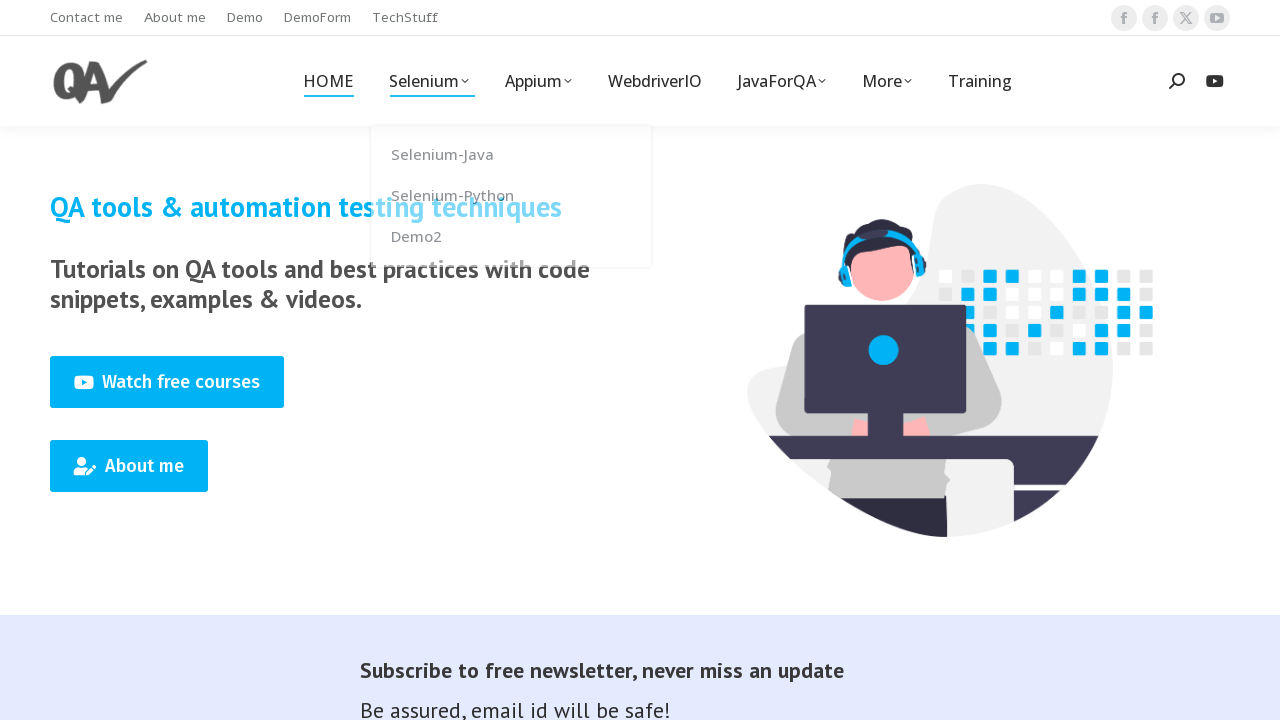

Clicked Selenium-Python dropdown option at (452, 196) on xpath=//a[@data-level='2']//span[contains(text(), 'Selenium-Python')]
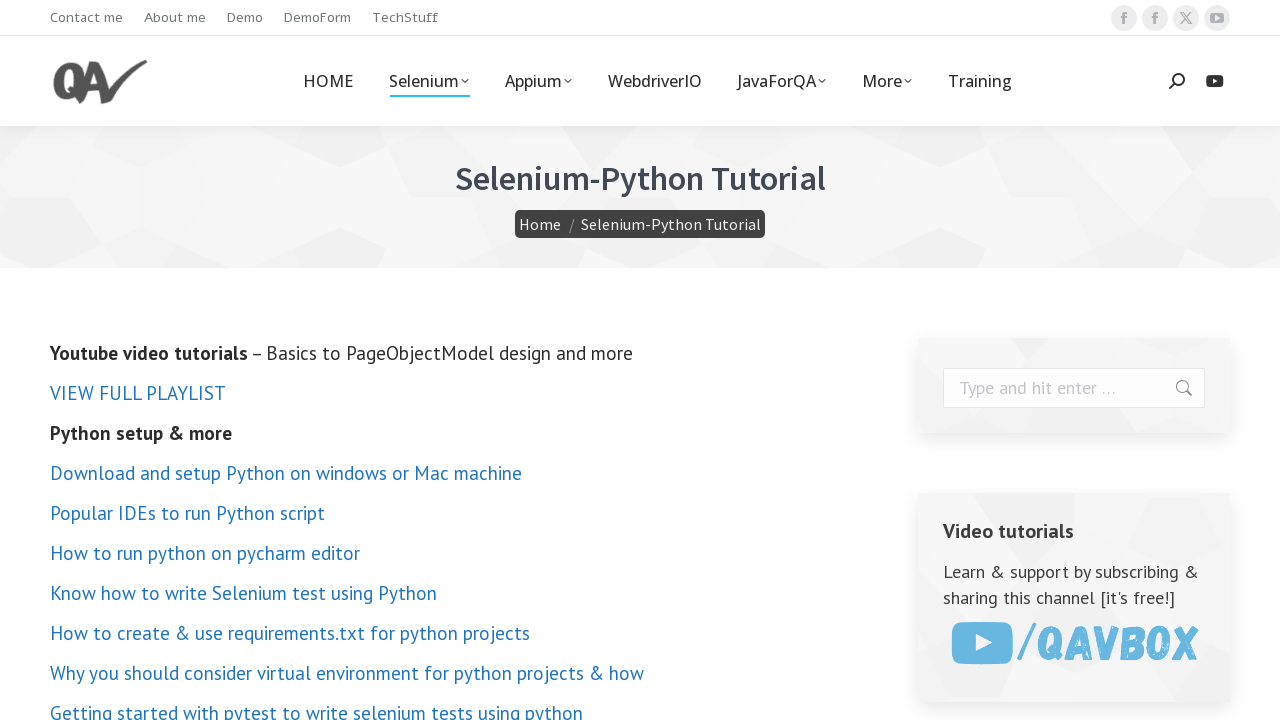

Page with links loaded successfully
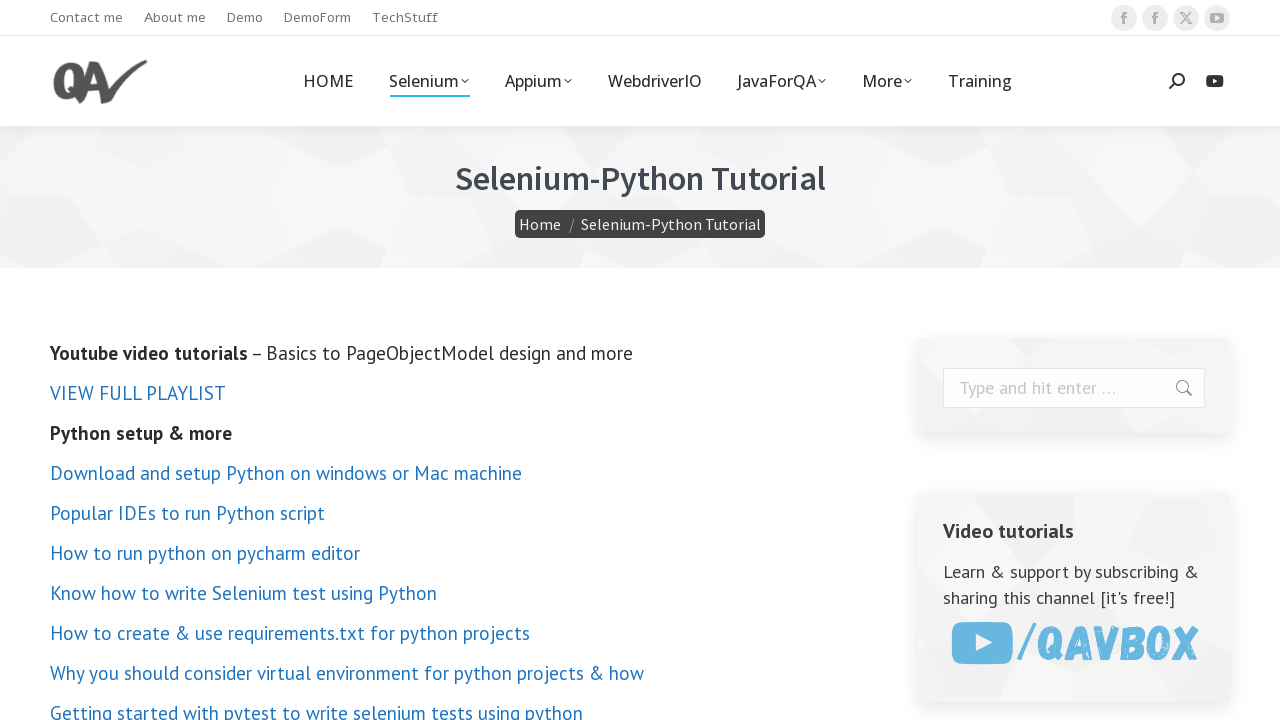

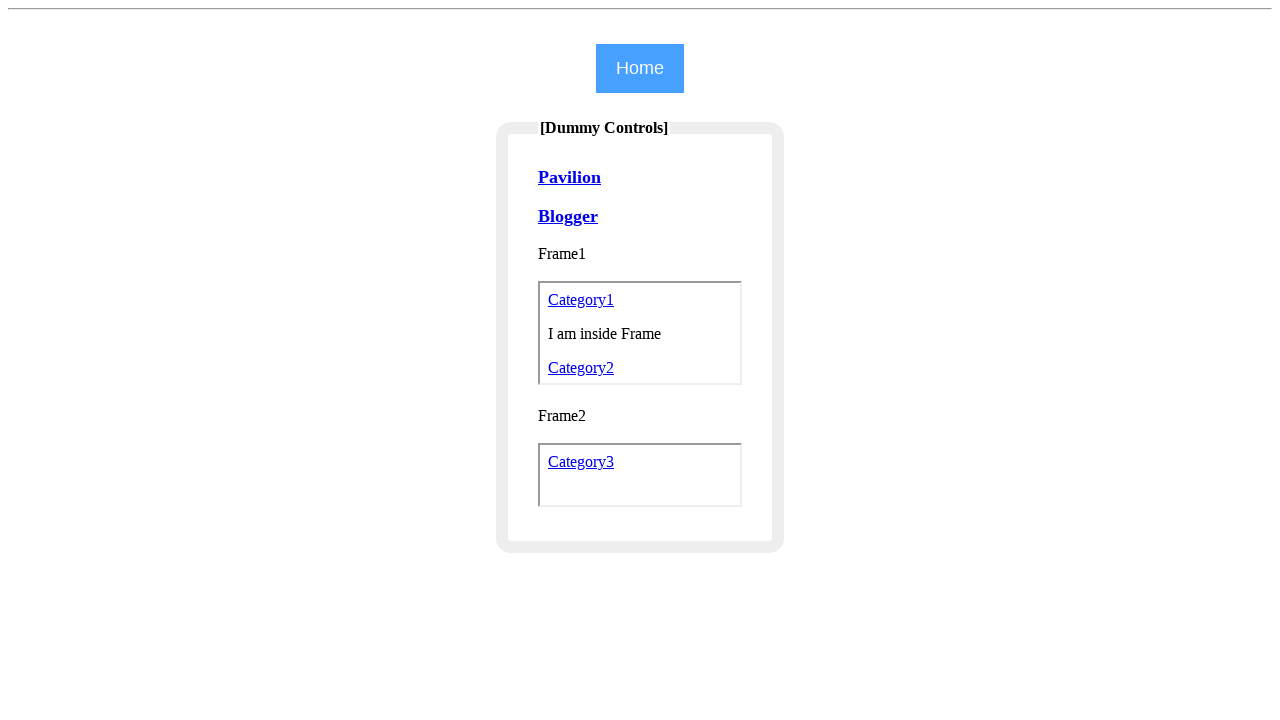